Tests Add/Remove Elements page by clicking add button and verifying a new element appears

Starting URL: http://the-internet.herokuapp.com/

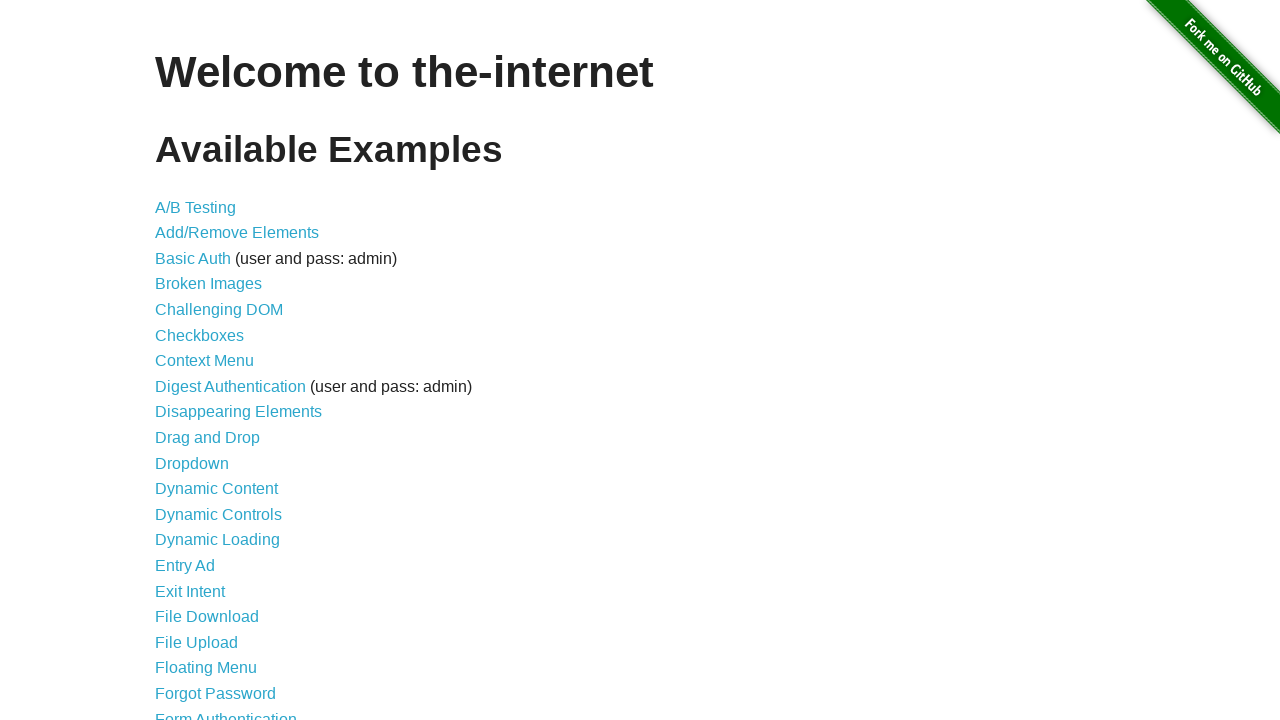

Clicked link to navigate to Add/Remove Elements page at (237, 233) on a[href='/add_remove_elements/']
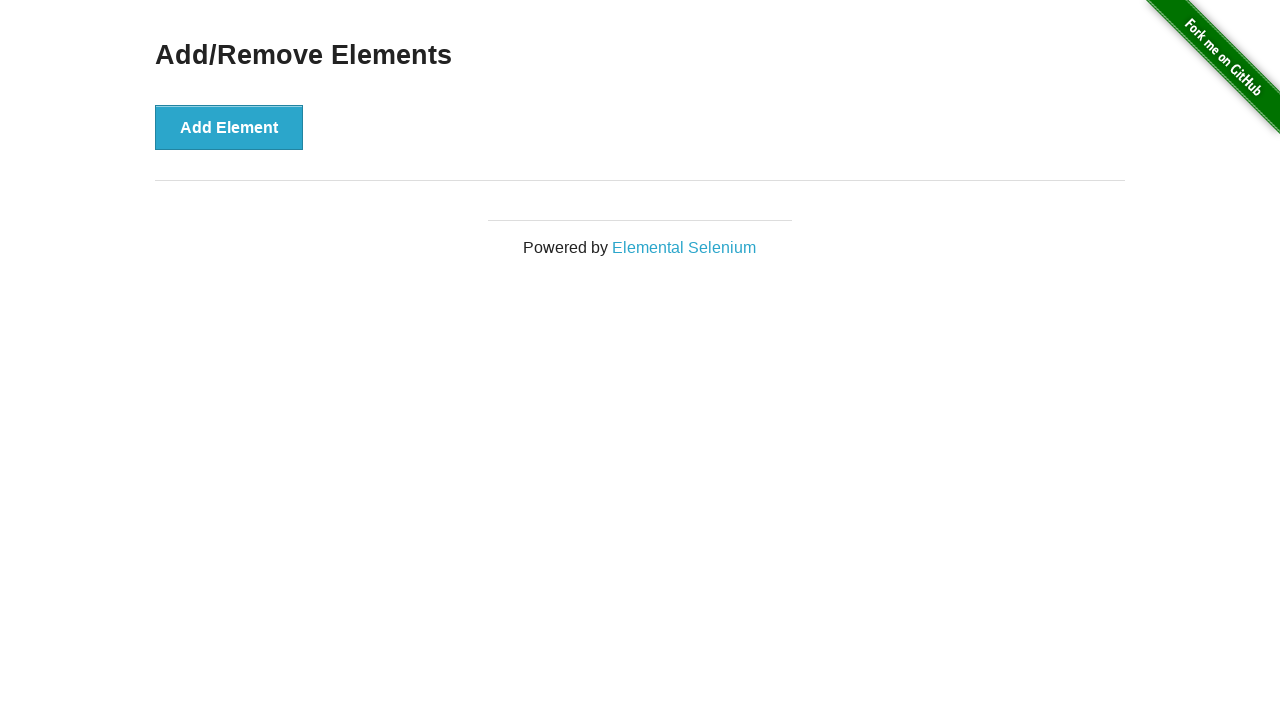

Clicked Add Element button at (229, 127) on button[onclick='addElement()']
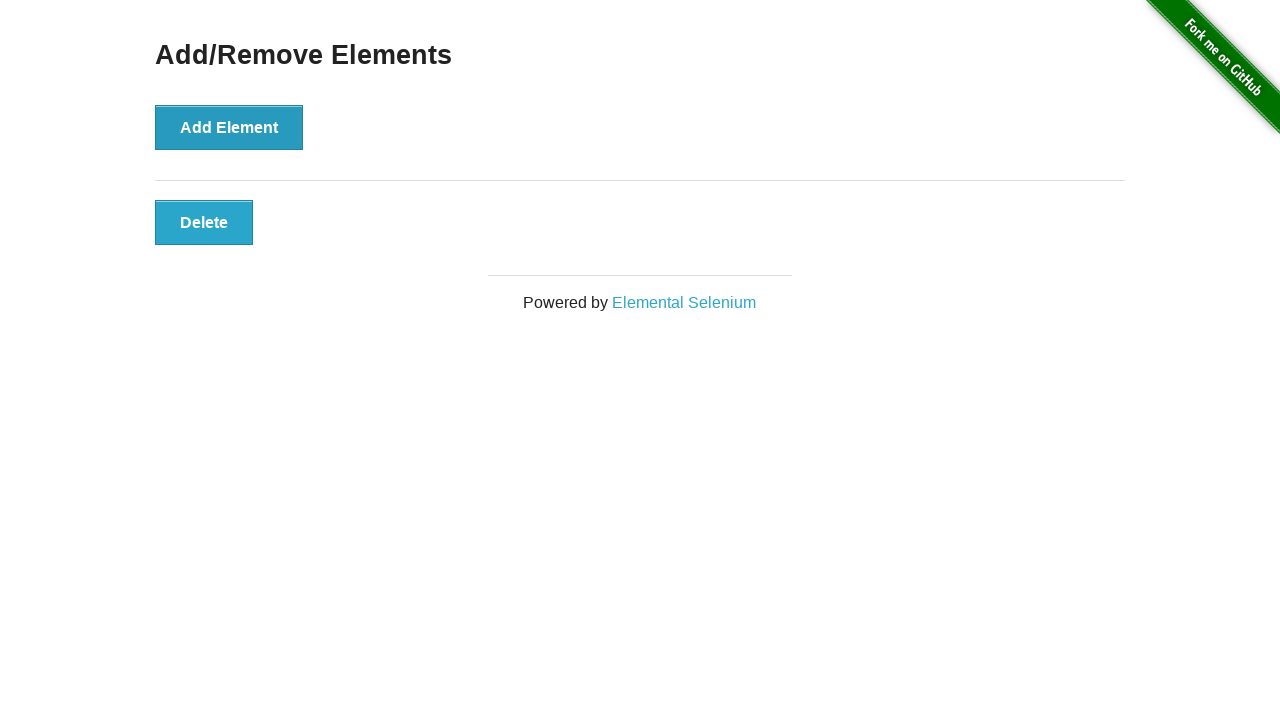

Verified newly added button element is displayed
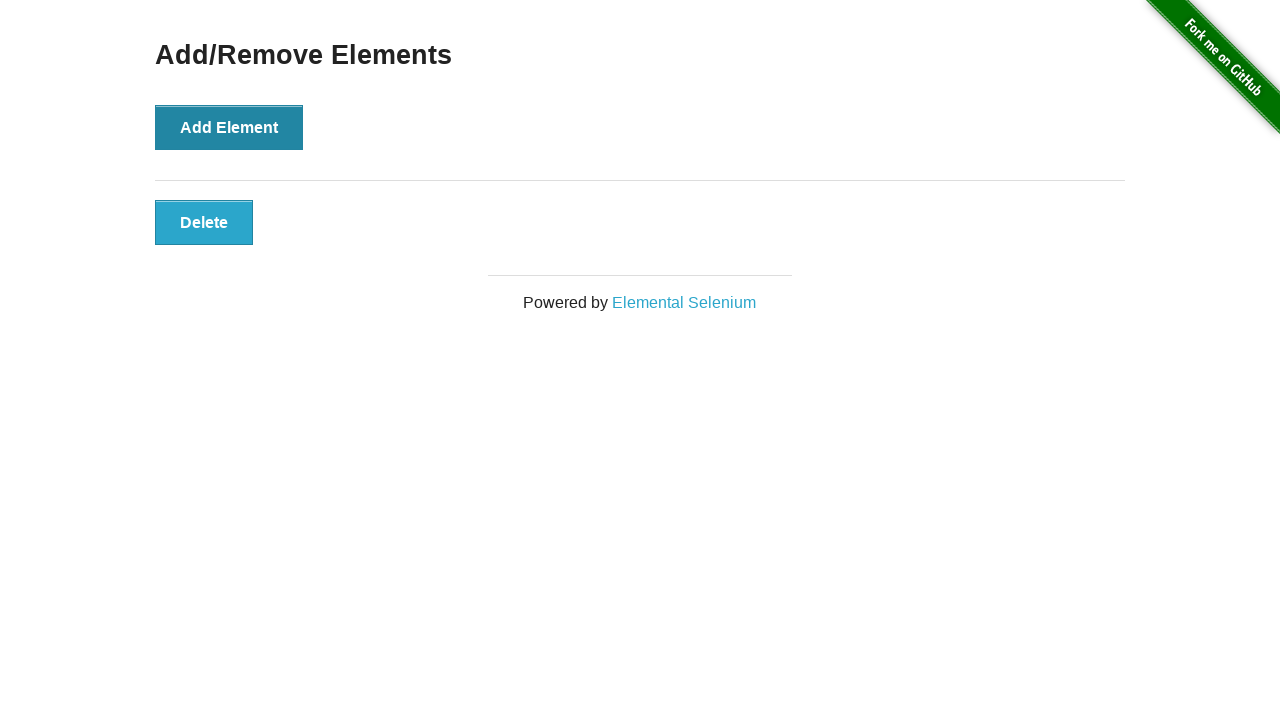

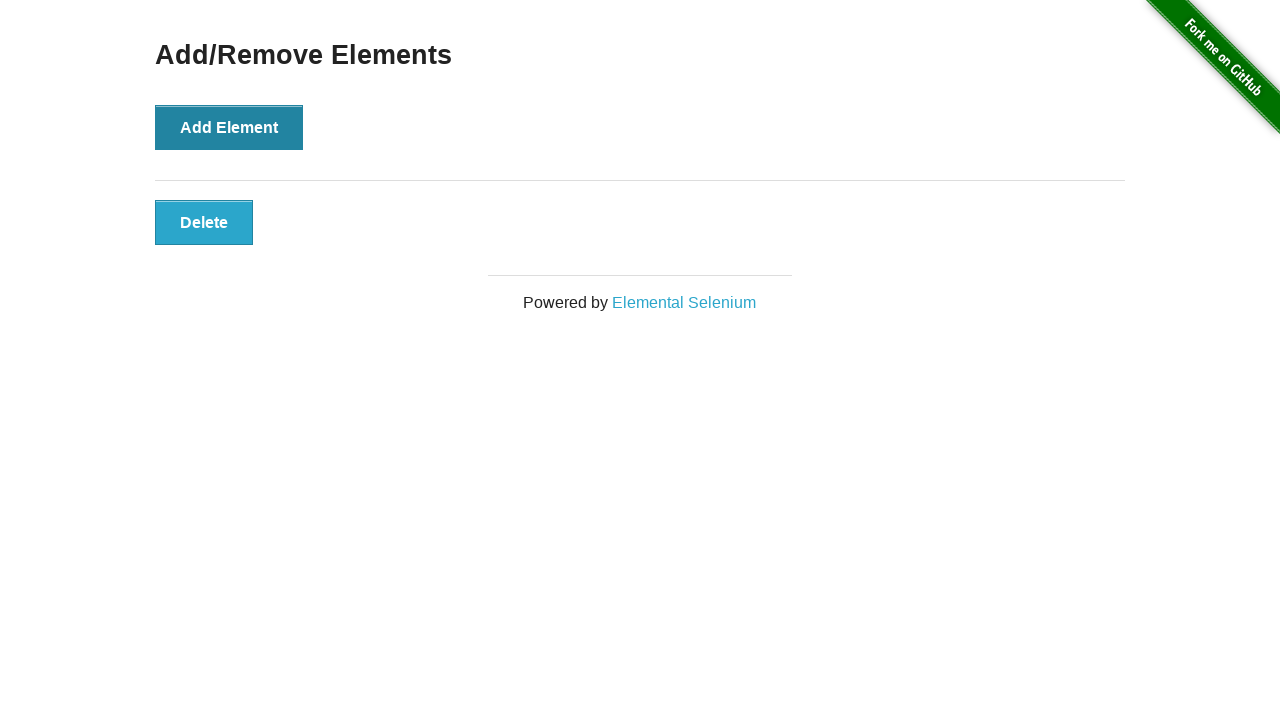